Tests window handling by navigating to a page that opens a new window, switching between parent and child windows, and verifying content in each window

Starting URL: https://the-internet.herokuapp.com

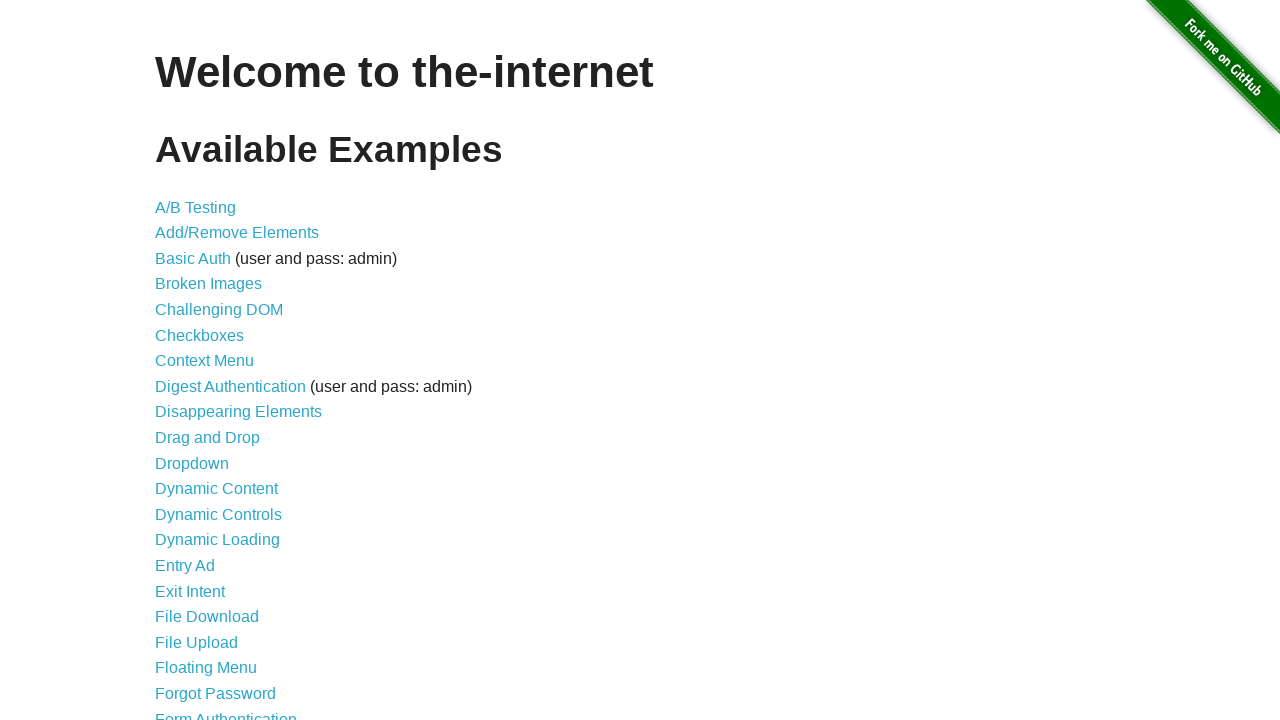

Clicked on the Multiple Windows link at (218, 369) on xpath=//a[@href='/windows']
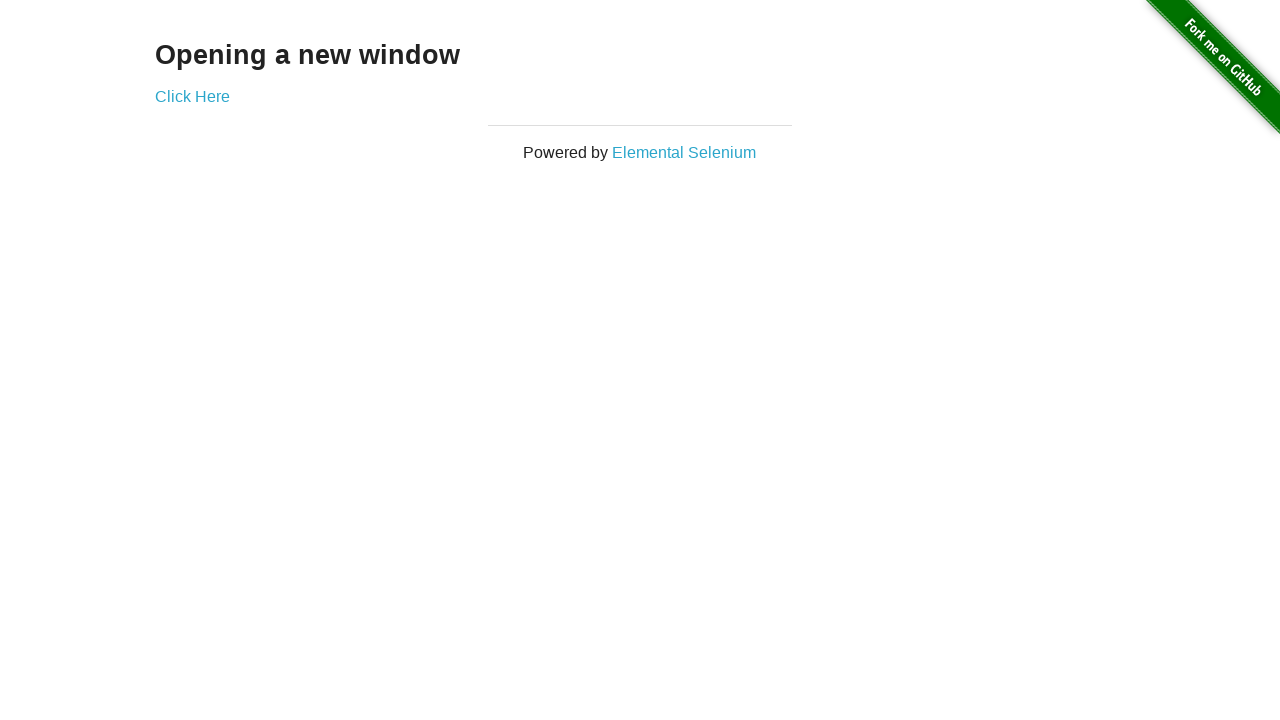

Clicked on 'Click Here' link to open new window at (192, 96) on xpath=//a[@href='/windows/new']
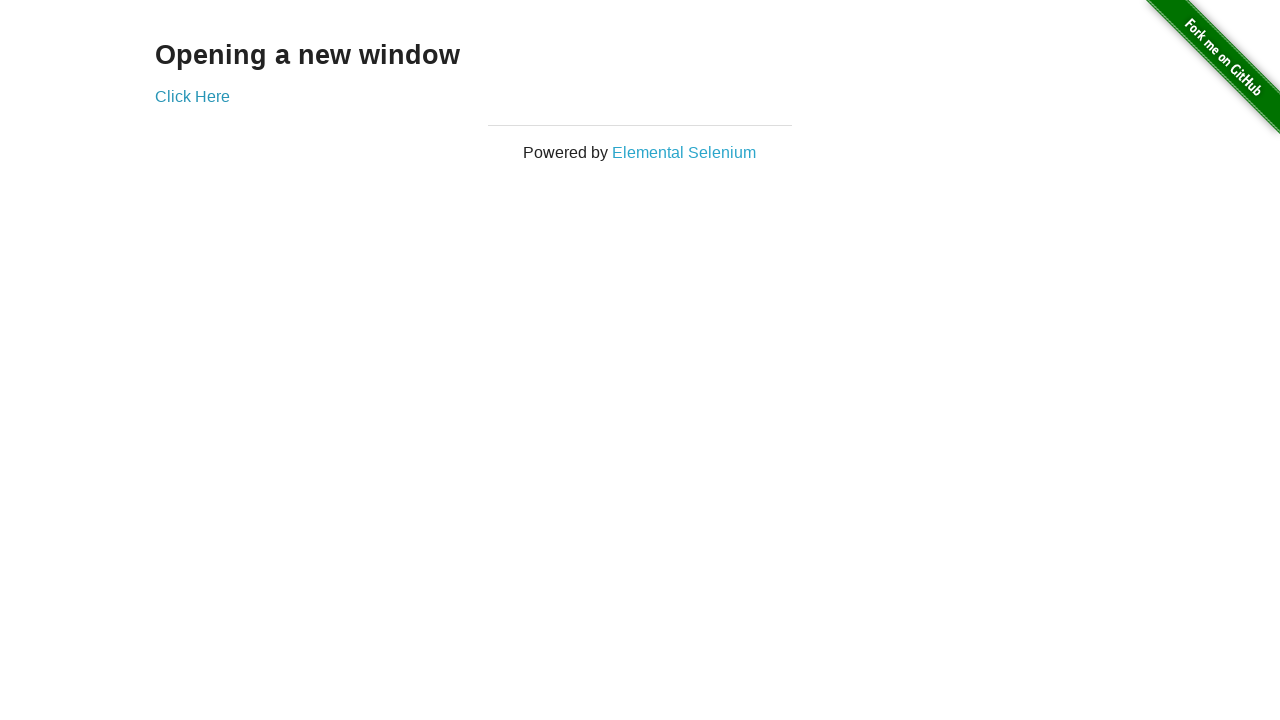

New window opened and captured
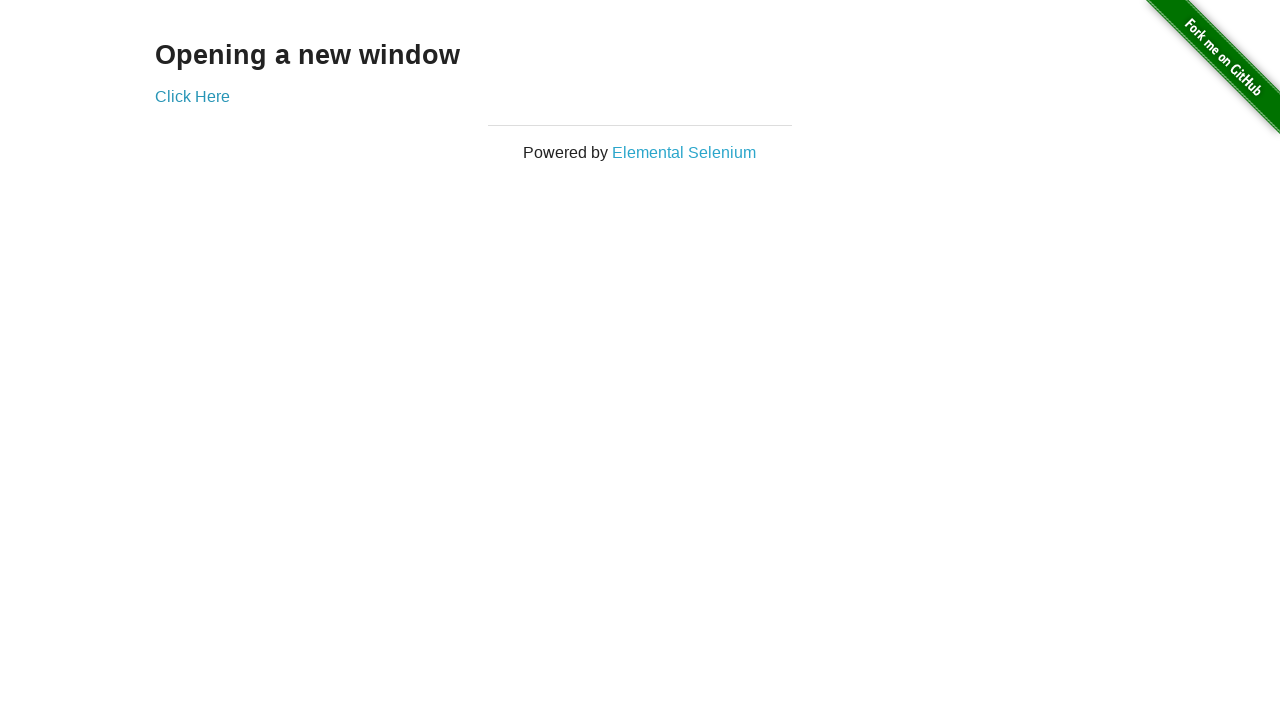

Retrieved content from new window: New Window
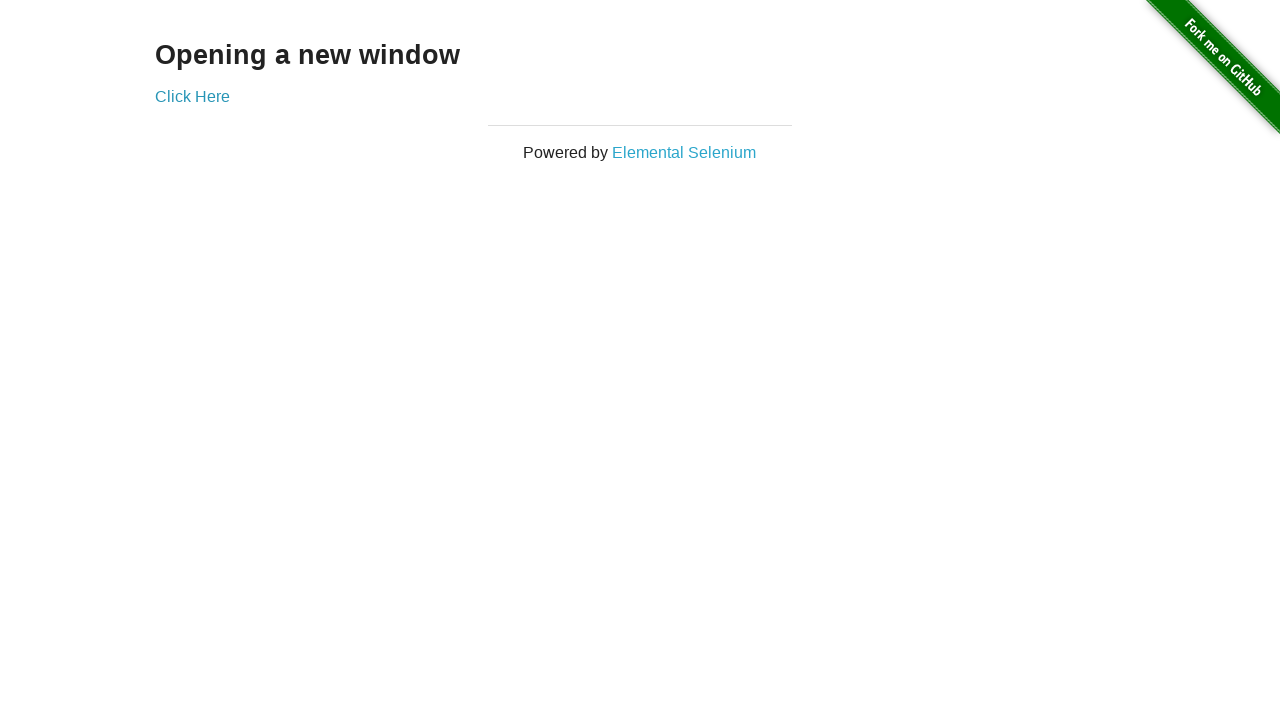

Retrieved content from parent window: Opening a new window
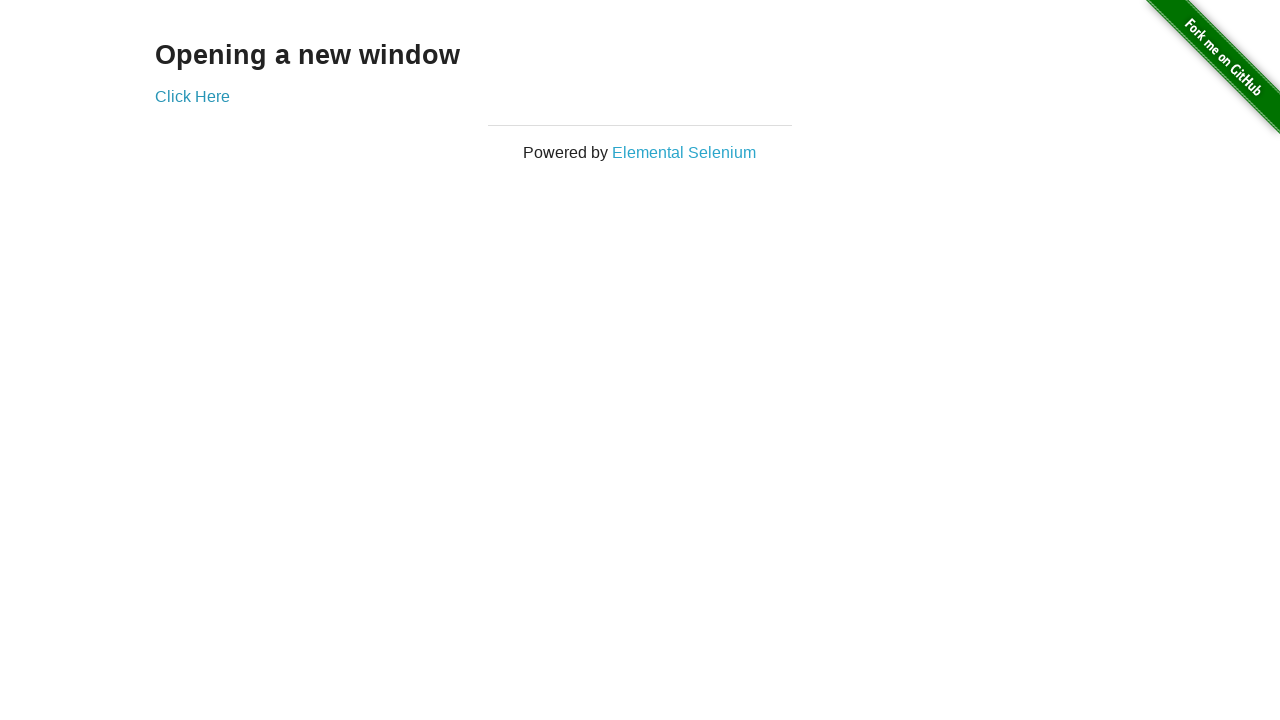

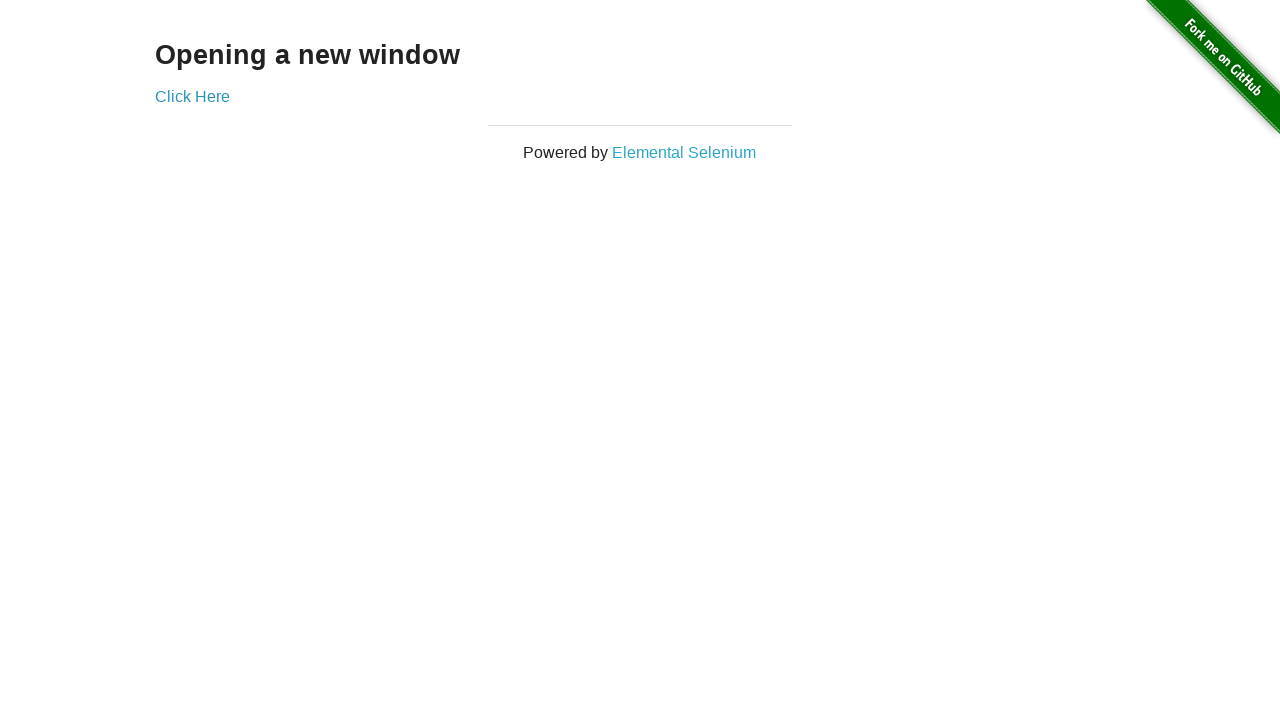